Tests filtering to display all items after navigating through other filters

Starting URL: https://demo.playwright.dev/todomvc

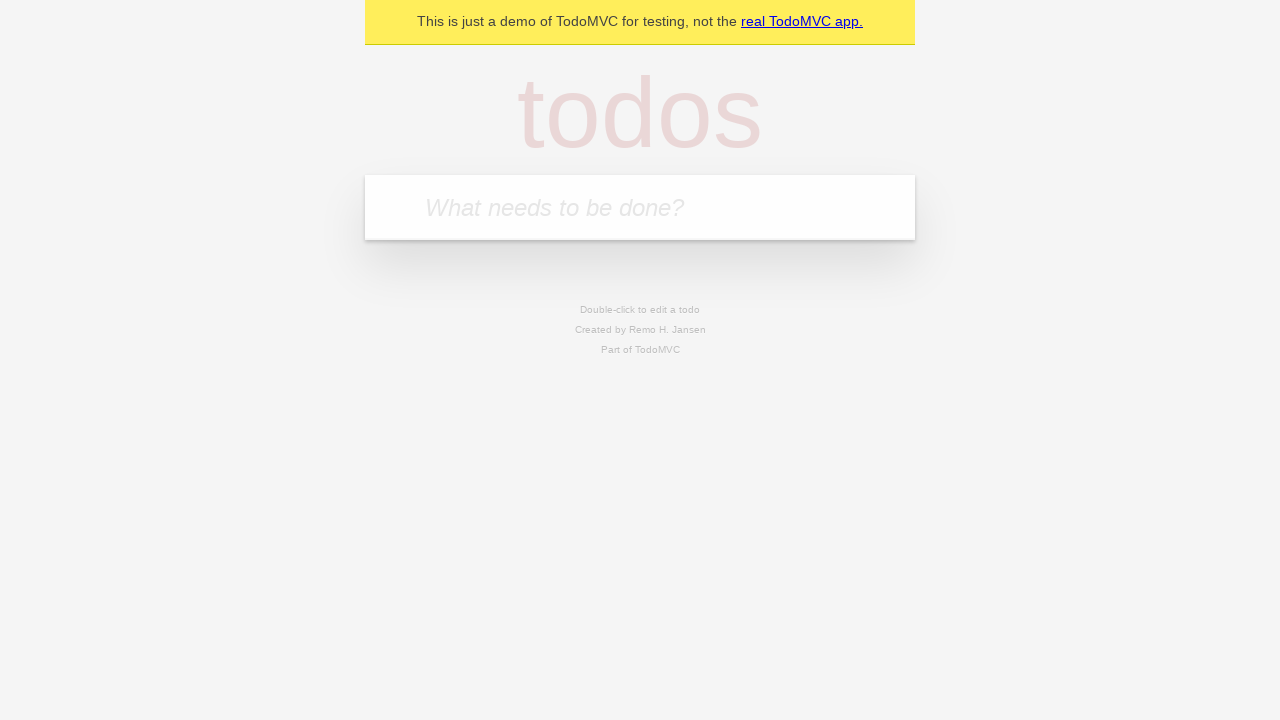

Filled todo input with 'buy some cheese' on internal:attr=[placeholder="What needs to be done?"i]
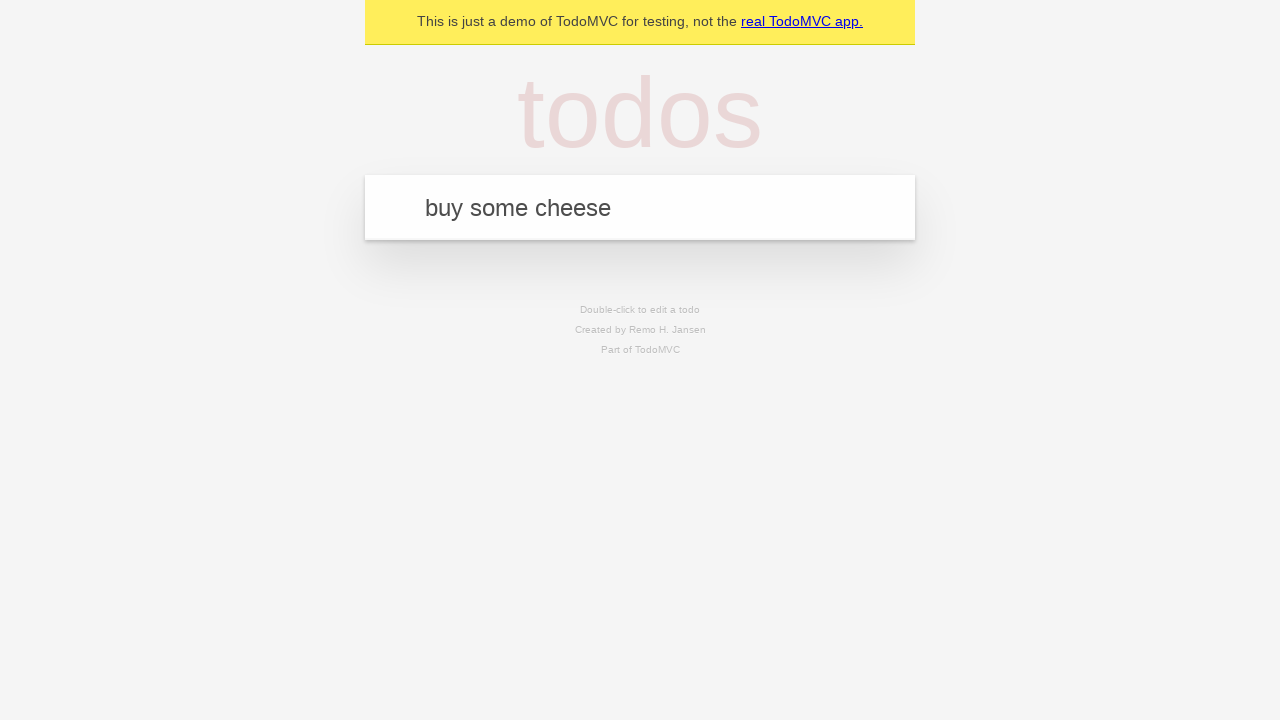

Pressed Enter to add first todo item on internal:attr=[placeholder="What needs to be done?"i]
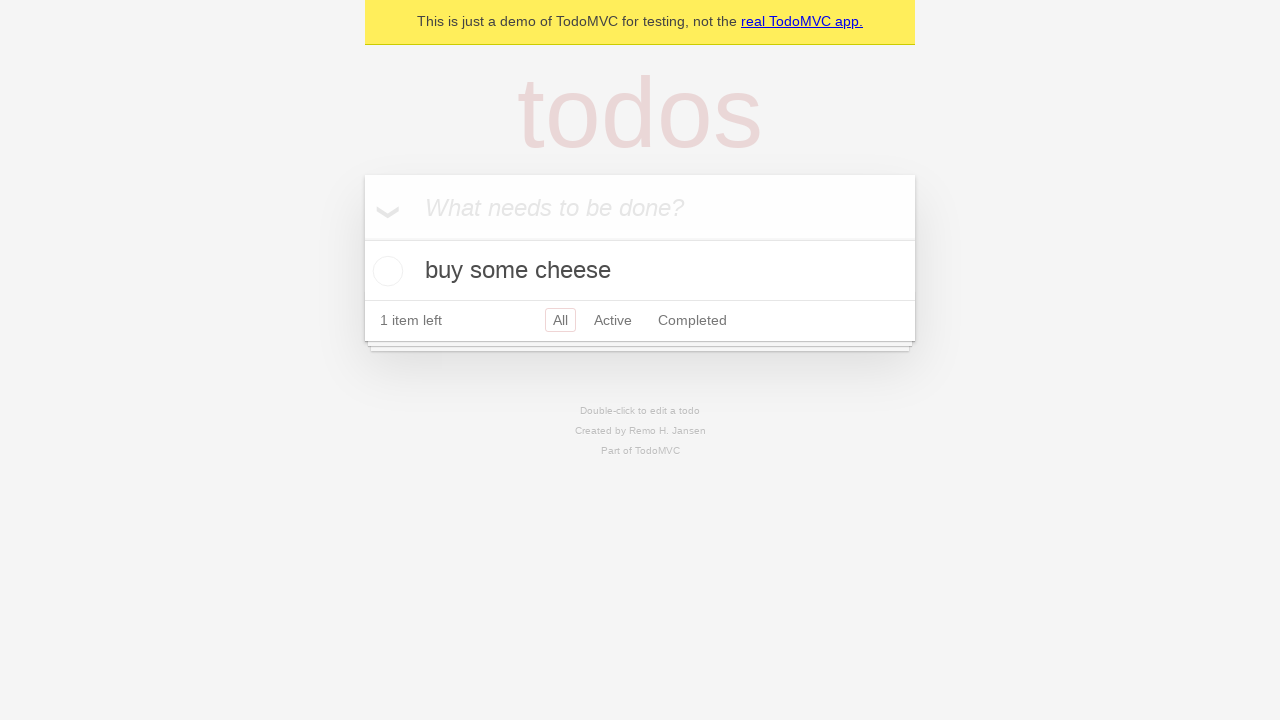

Filled todo input with 'feed the cat' on internal:attr=[placeholder="What needs to be done?"i]
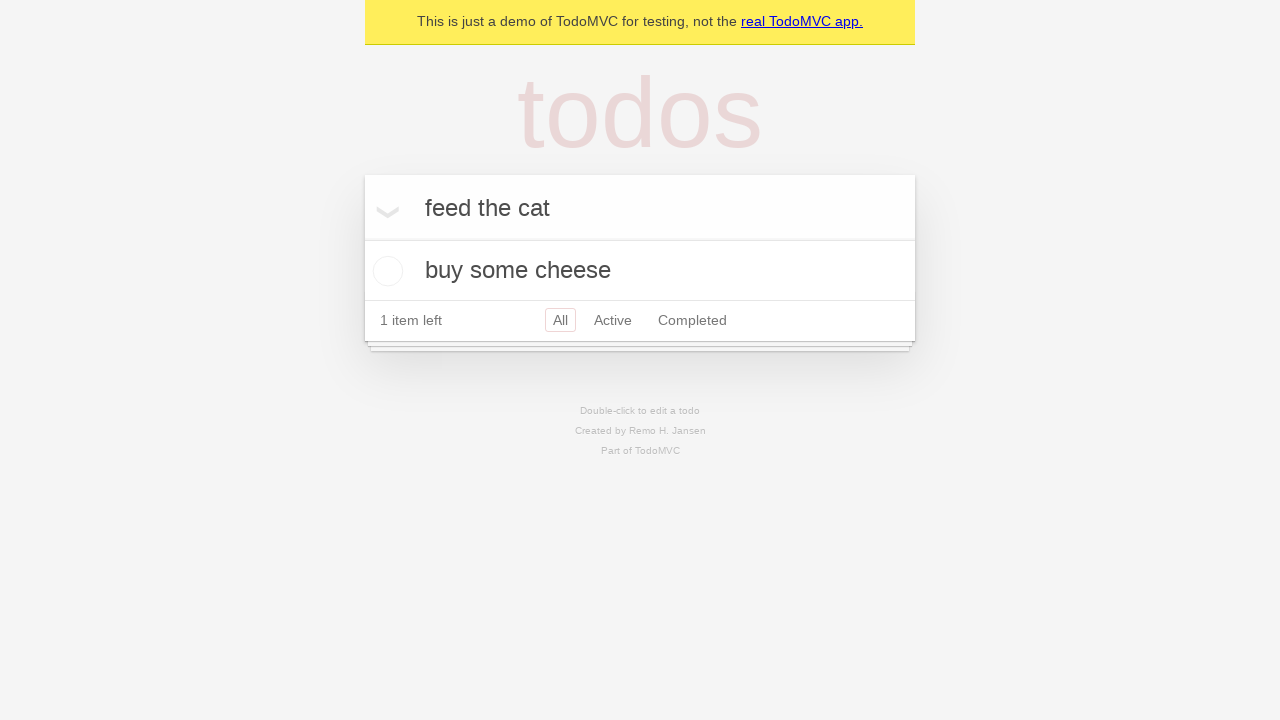

Pressed Enter to add second todo item on internal:attr=[placeholder="What needs to be done?"i]
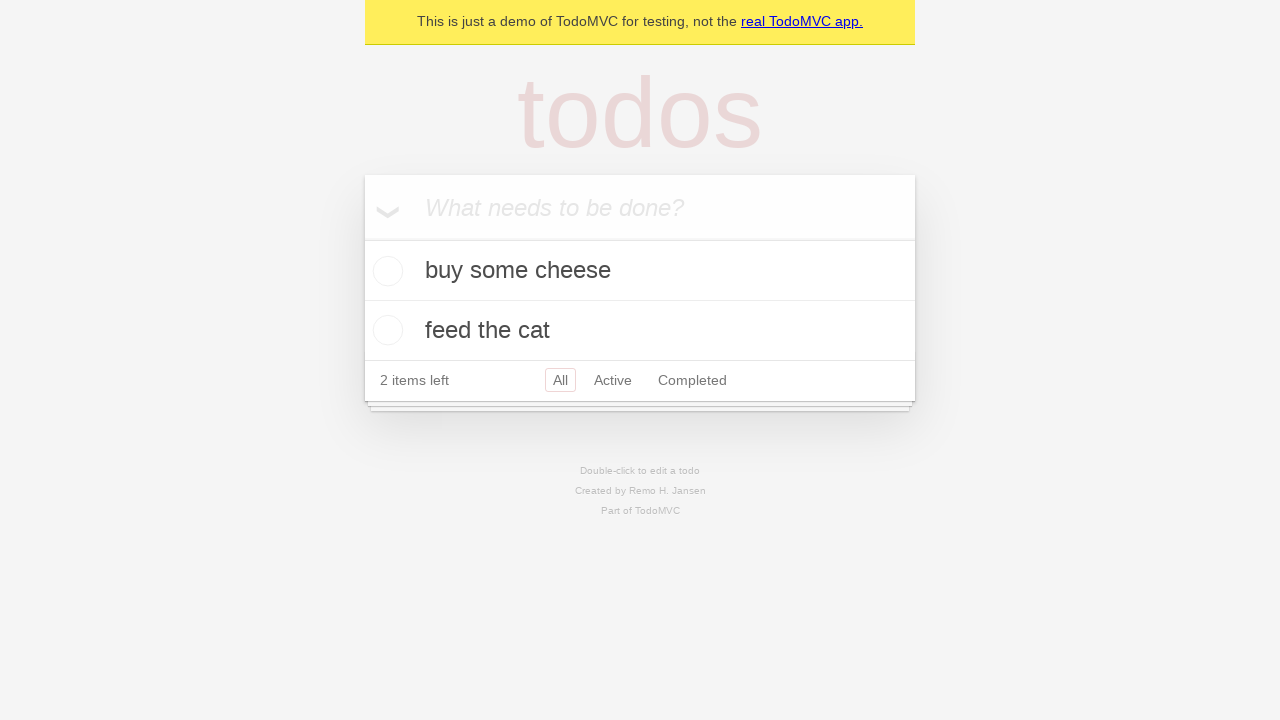

Filled todo input with 'book a doctors appointment' on internal:attr=[placeholder="What needs to be done?"i]
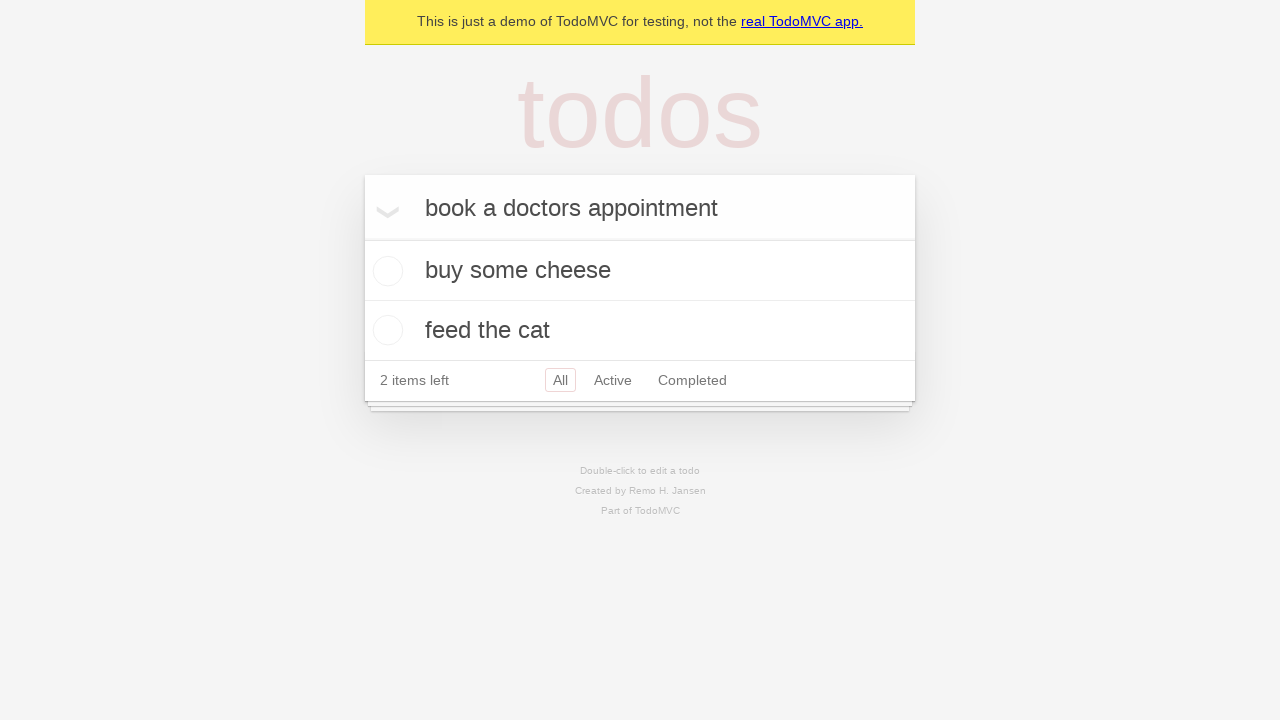

Pressed Enter to add third todo item on internal:attr=[placeholder="What needs to be done?"i]
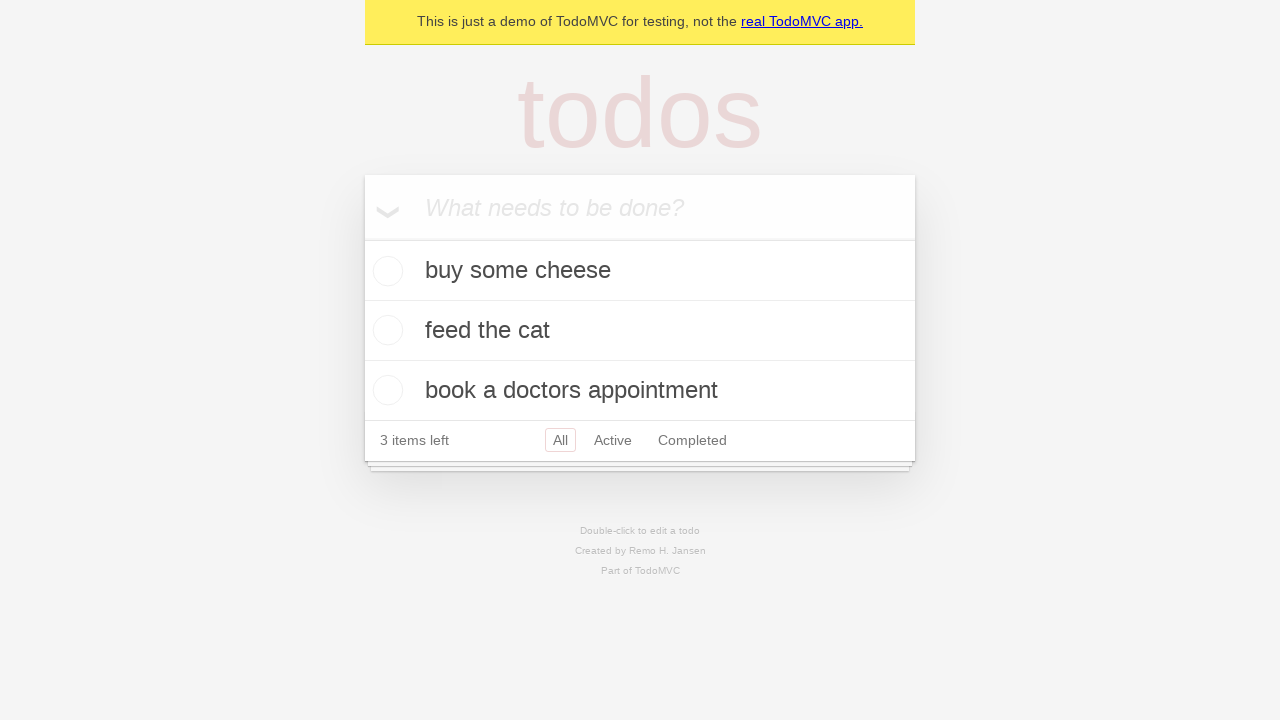

Checked the second todo item (feed the cat) at (385, 330) on internal:testid=[data-testid="todo-item"s] >> nth=1 >> internal:role=checkbox
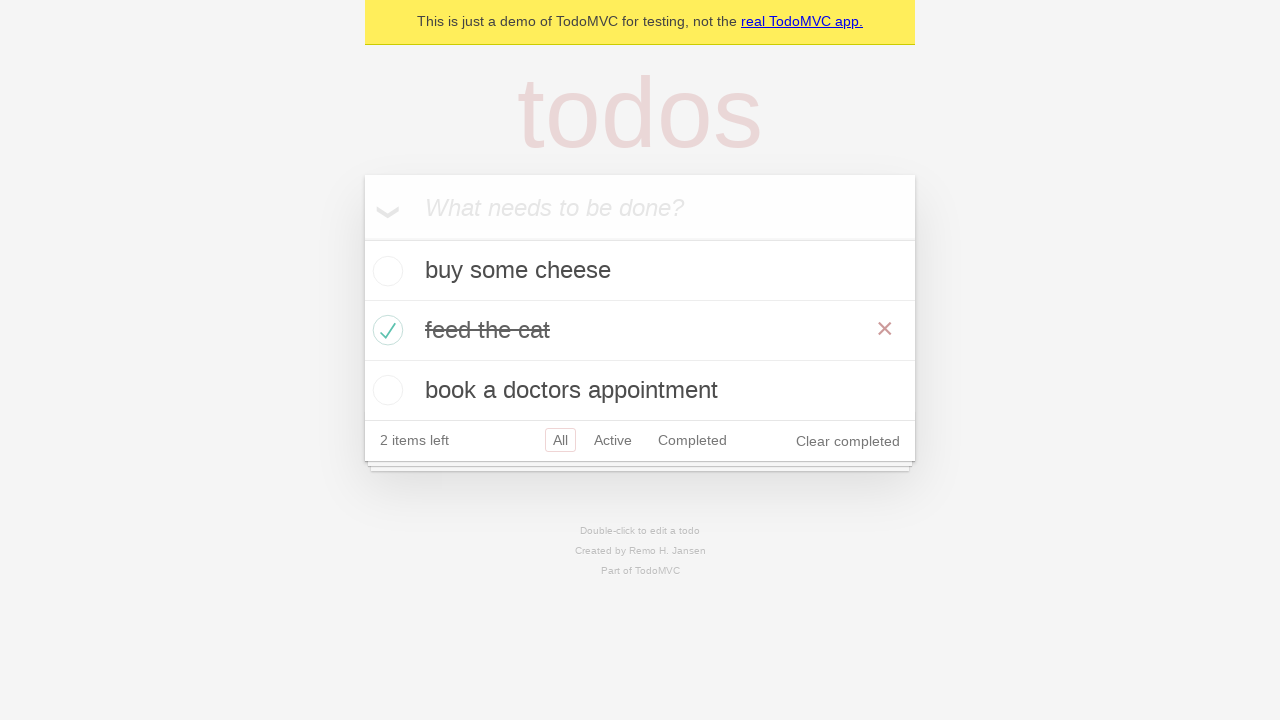

Clicked Active filter to show active todo items at (613, 440) on internal:role=link[name="Active"i]
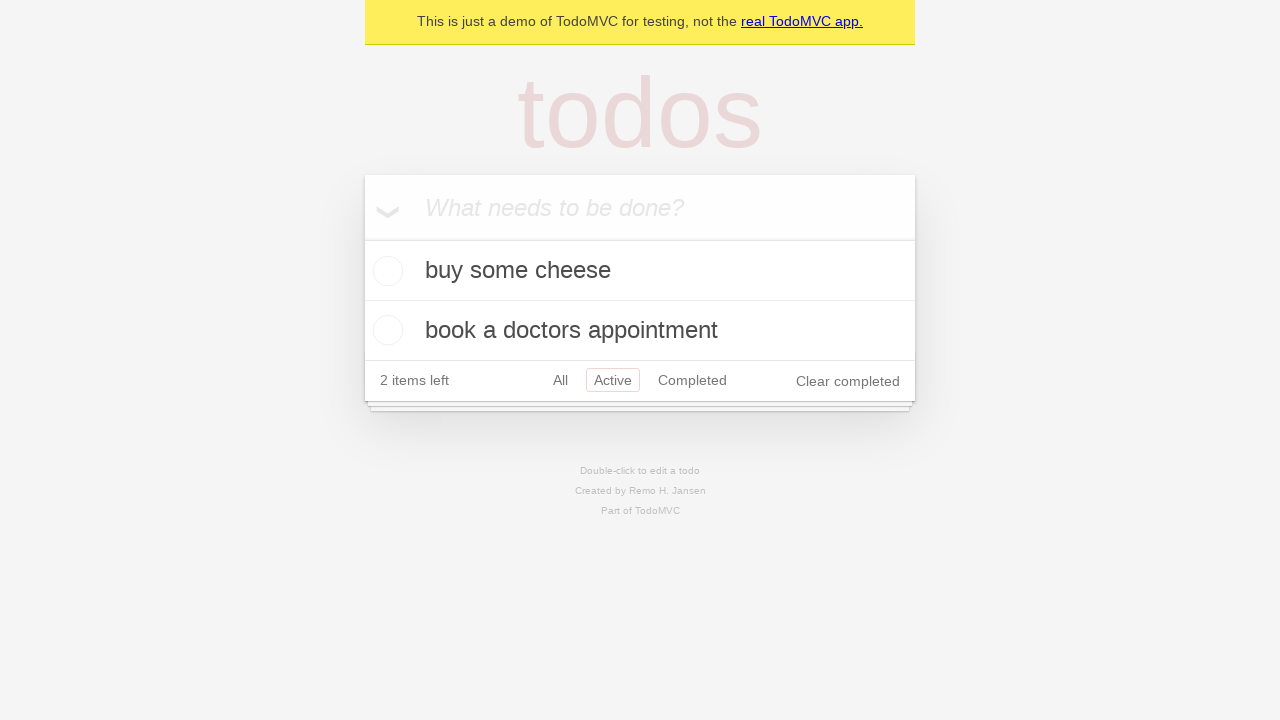

Clicked Completed filter to show completed todo items at (692, 380) on internal:role=link[name="Completed"i]
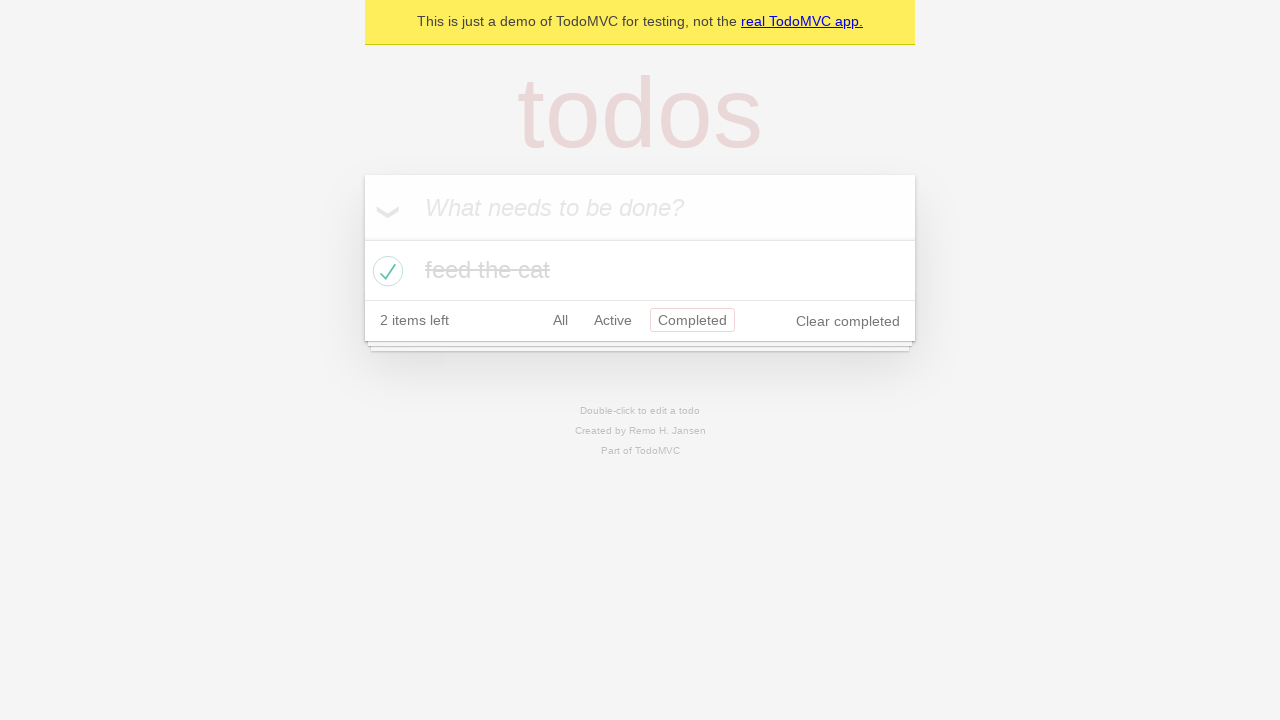

Clicked All filter to display all todo items at (560, 320) on internal:role=link[name="All"i]
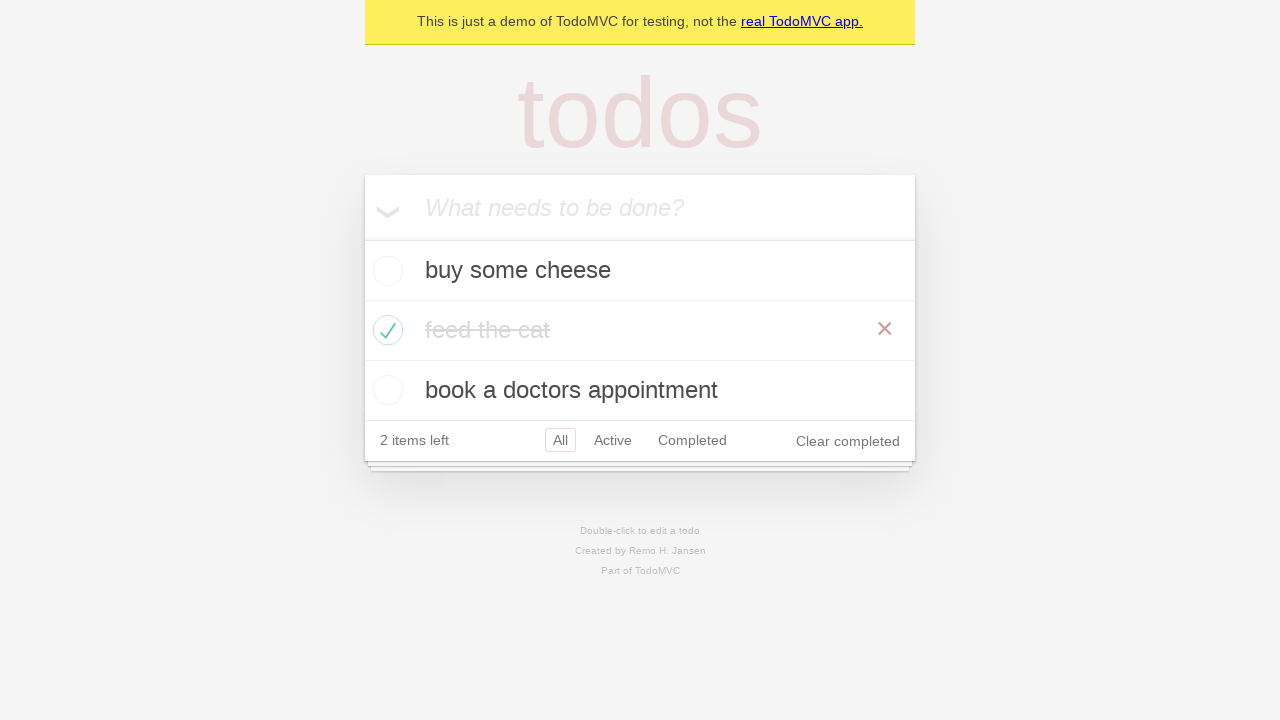

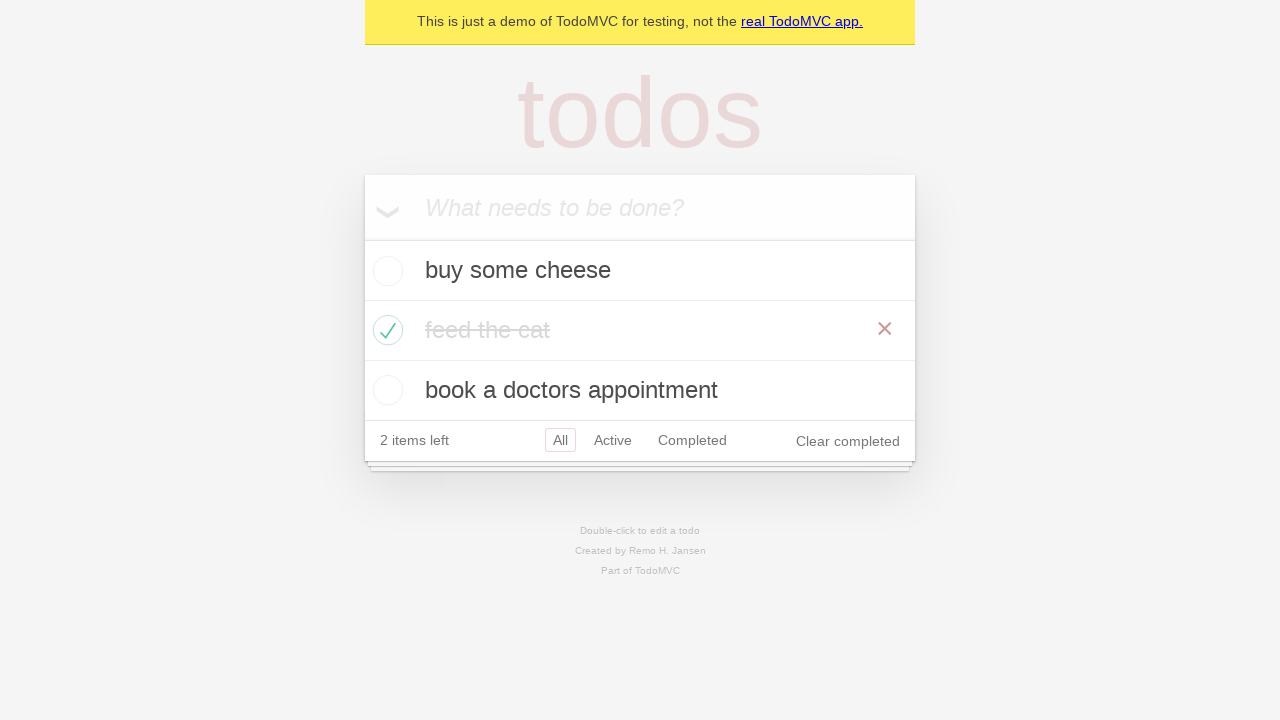